Navigates to a HoYoLAB article page and performs infinite scrolling to load all reply content dynamically.

Starting URL: https://www.hoyolab.com/article/16723258

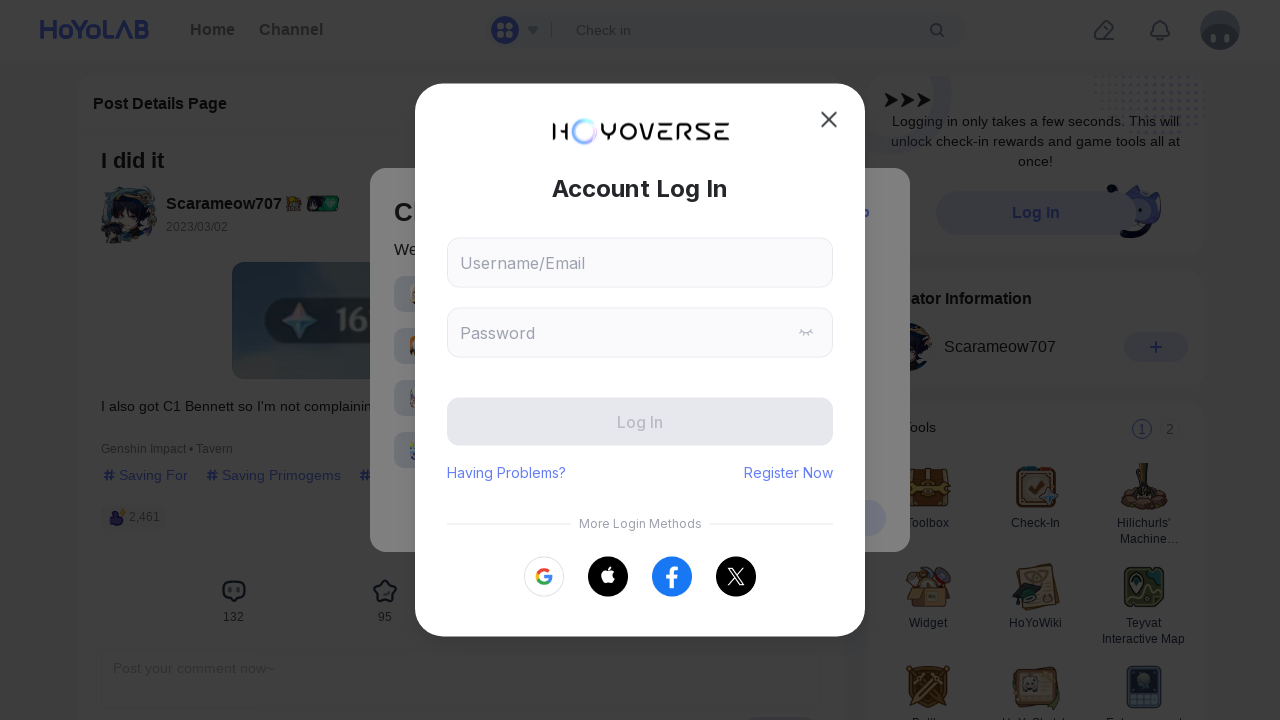

Waited for initial page content to load (networkidle)
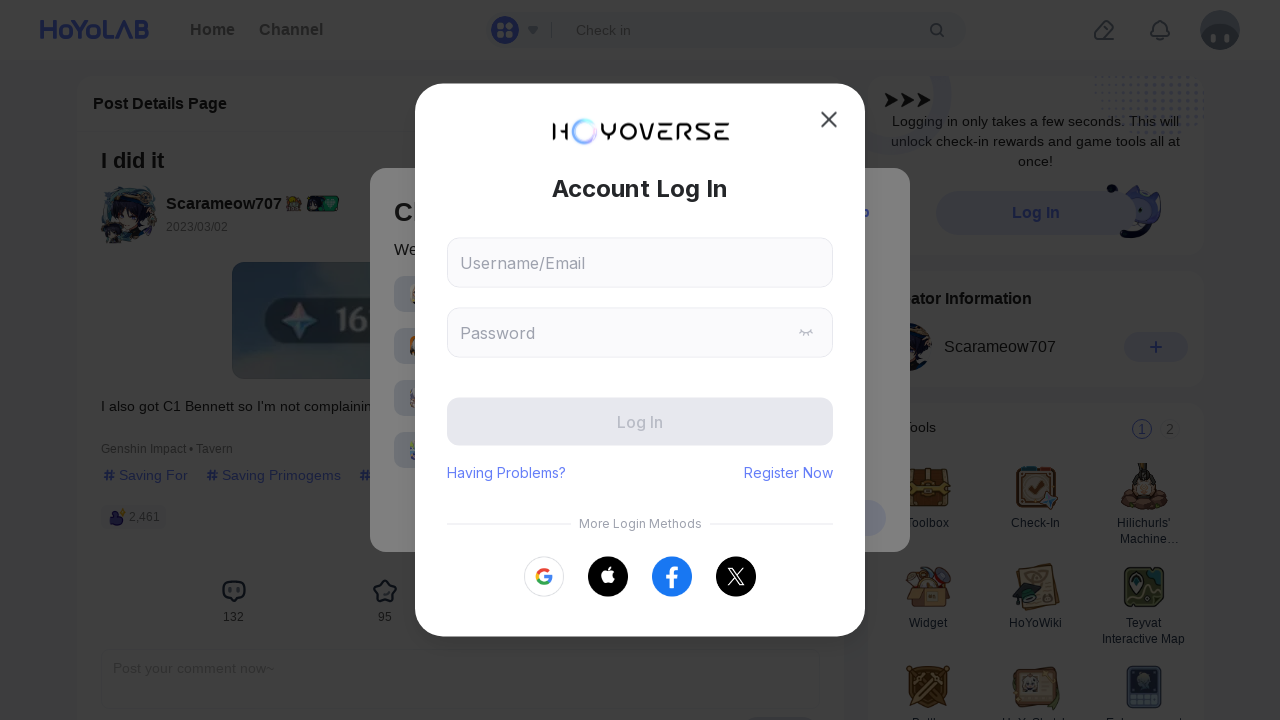

Retrieved initial page scroll height
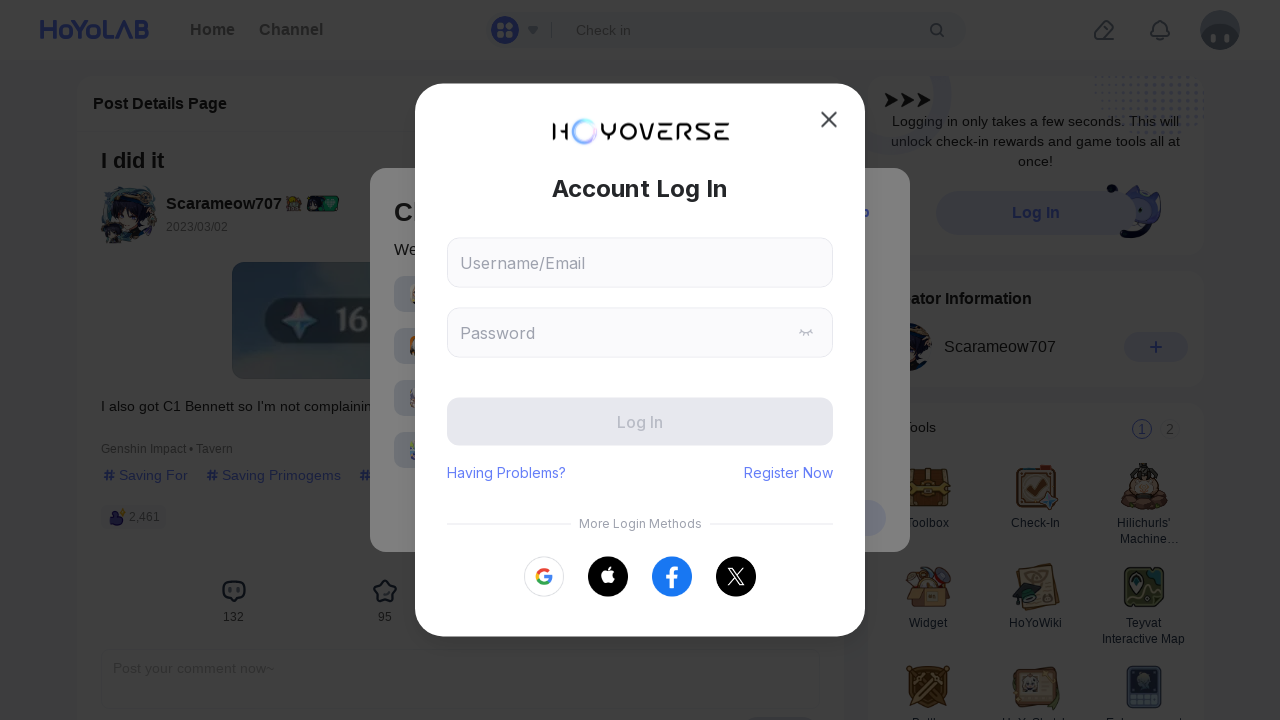

Scrolled to bottom of page
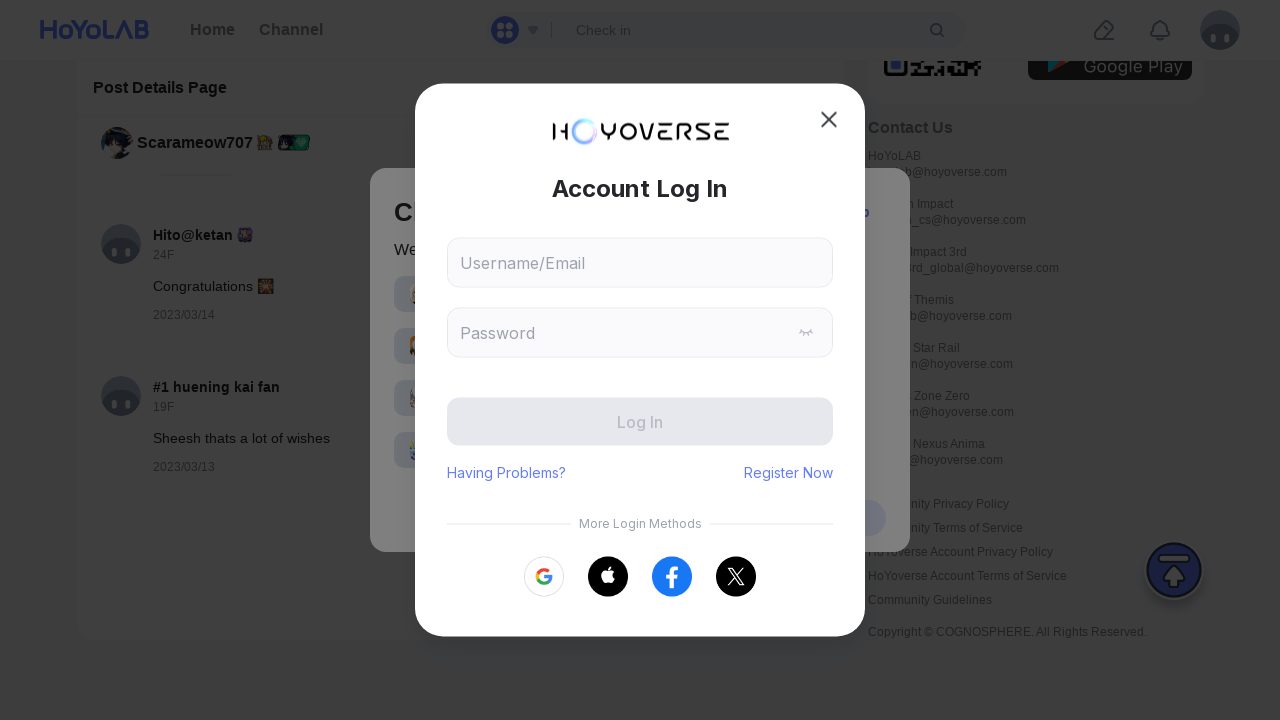

Waited 2 seconds for new content to load
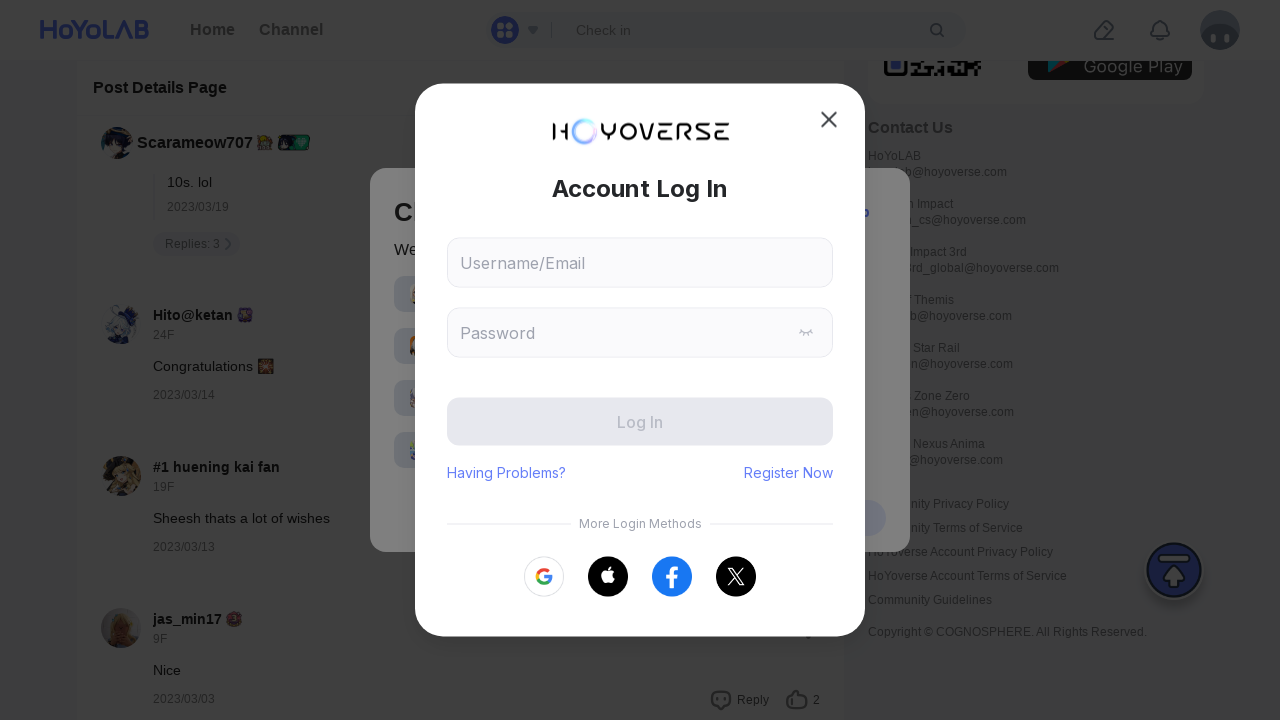

Retrieved updated page scroll height
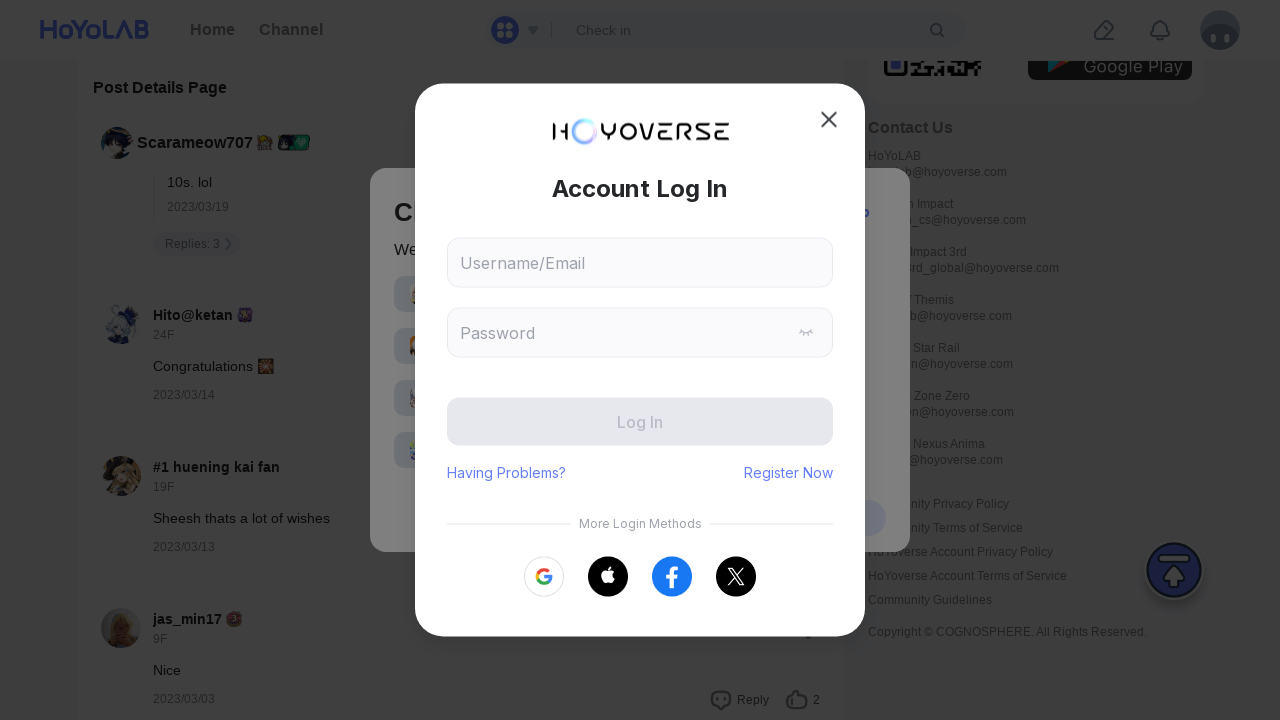

New content detected, continuing infinite scroll
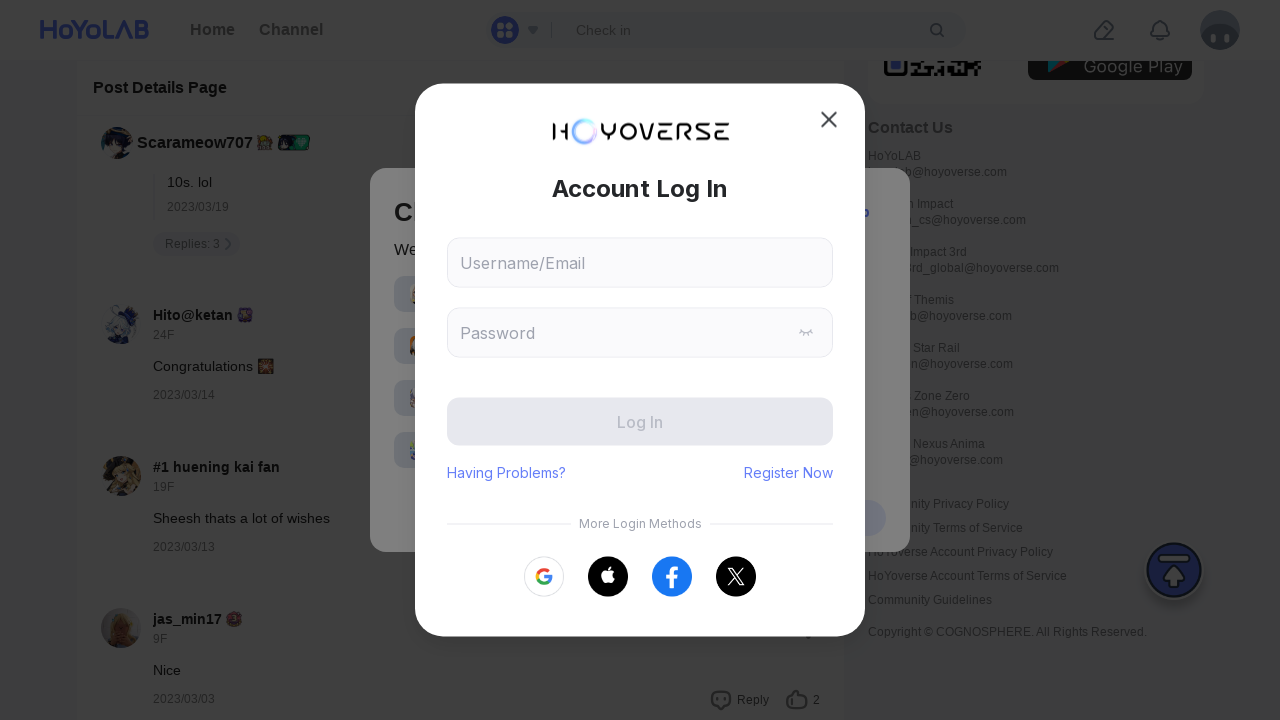

Scrolled to bottom of page
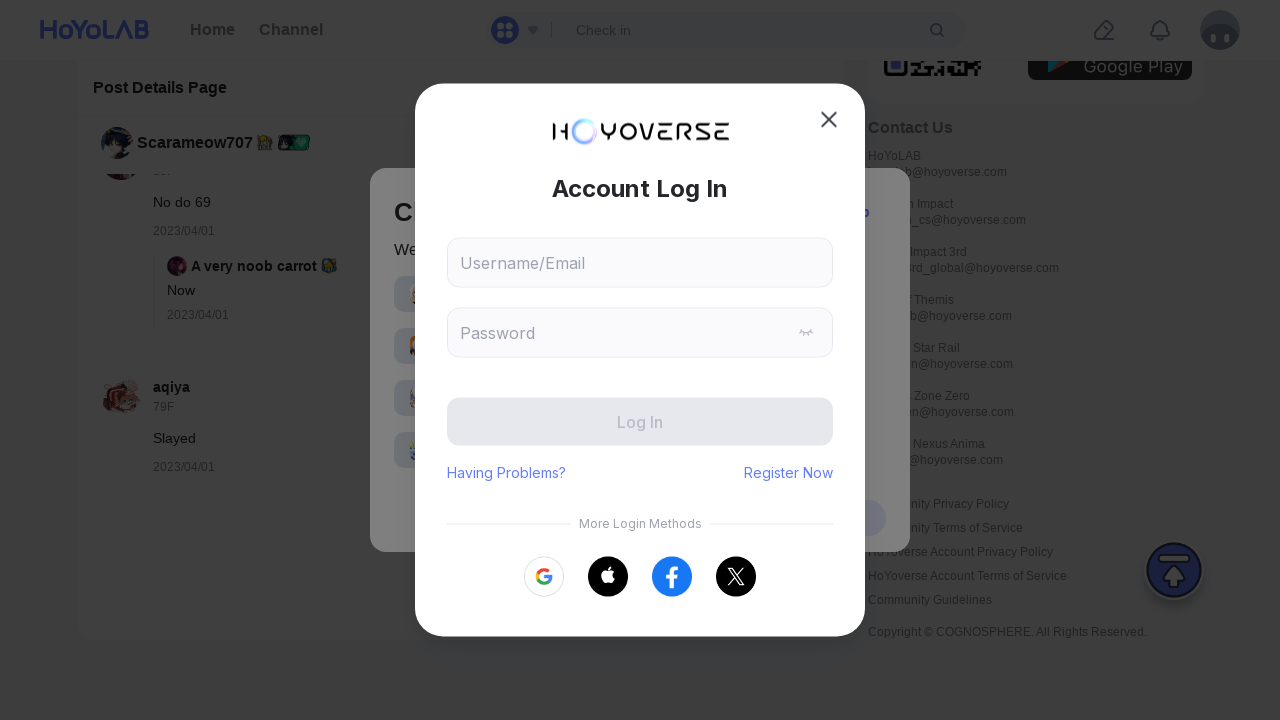

Waited 2 seconds for new content to load
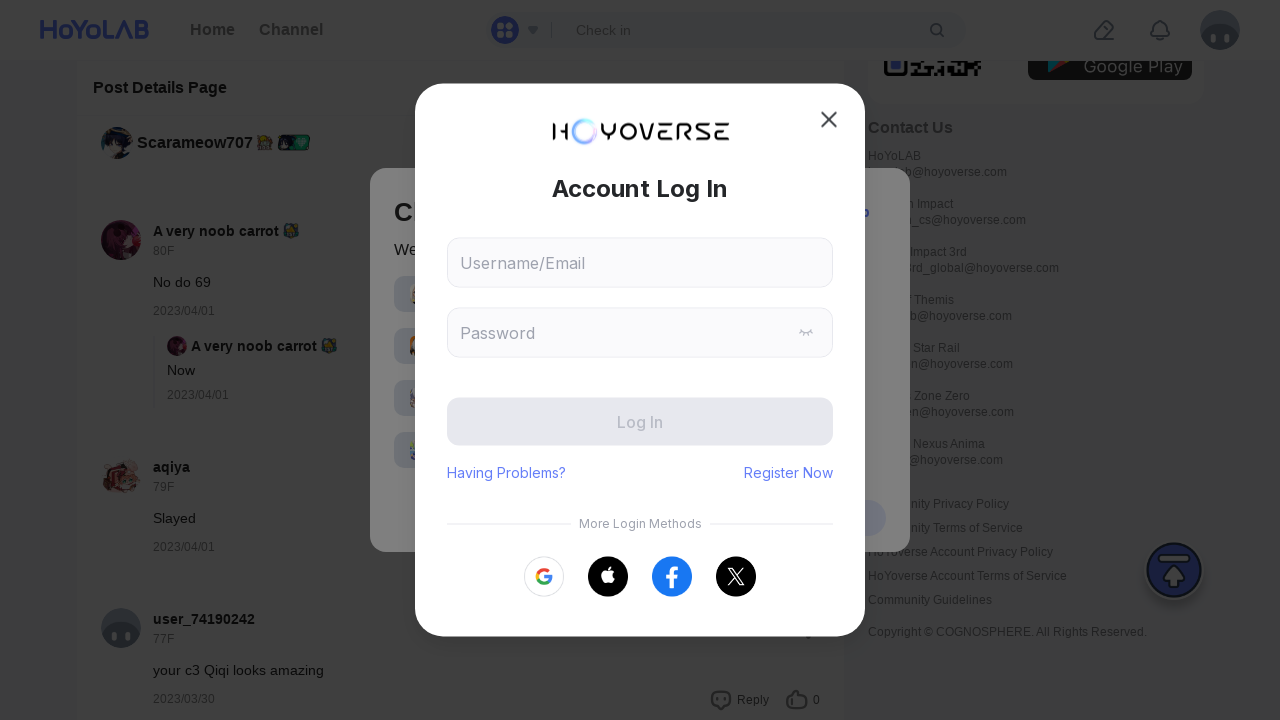

Retrieved updated page scroll height
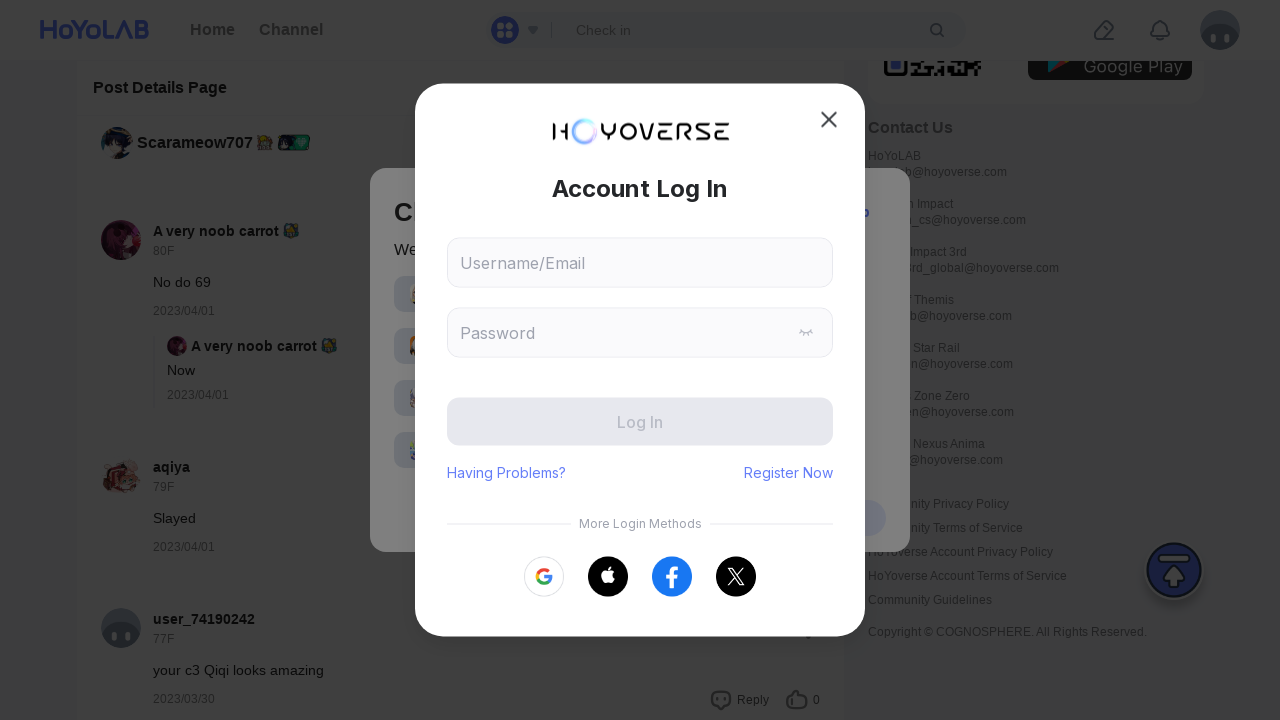

New content detected, continuing infinite scroll
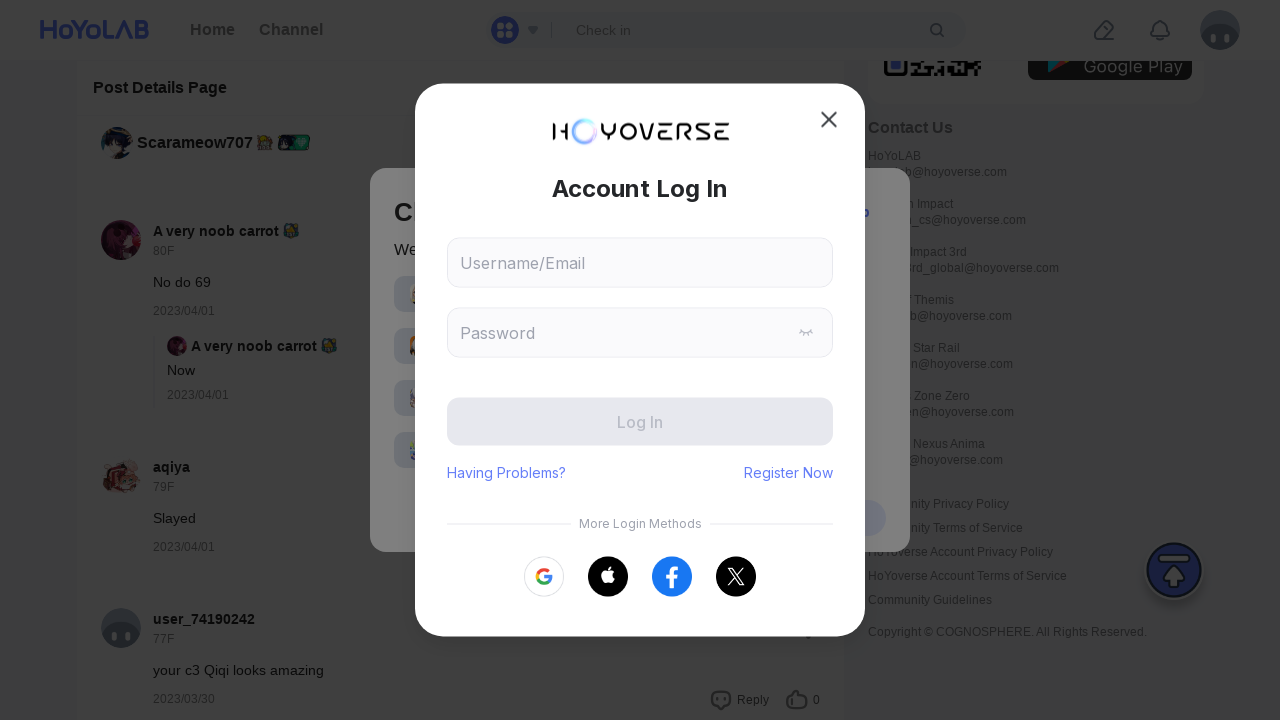

Scrolled to bottom of page
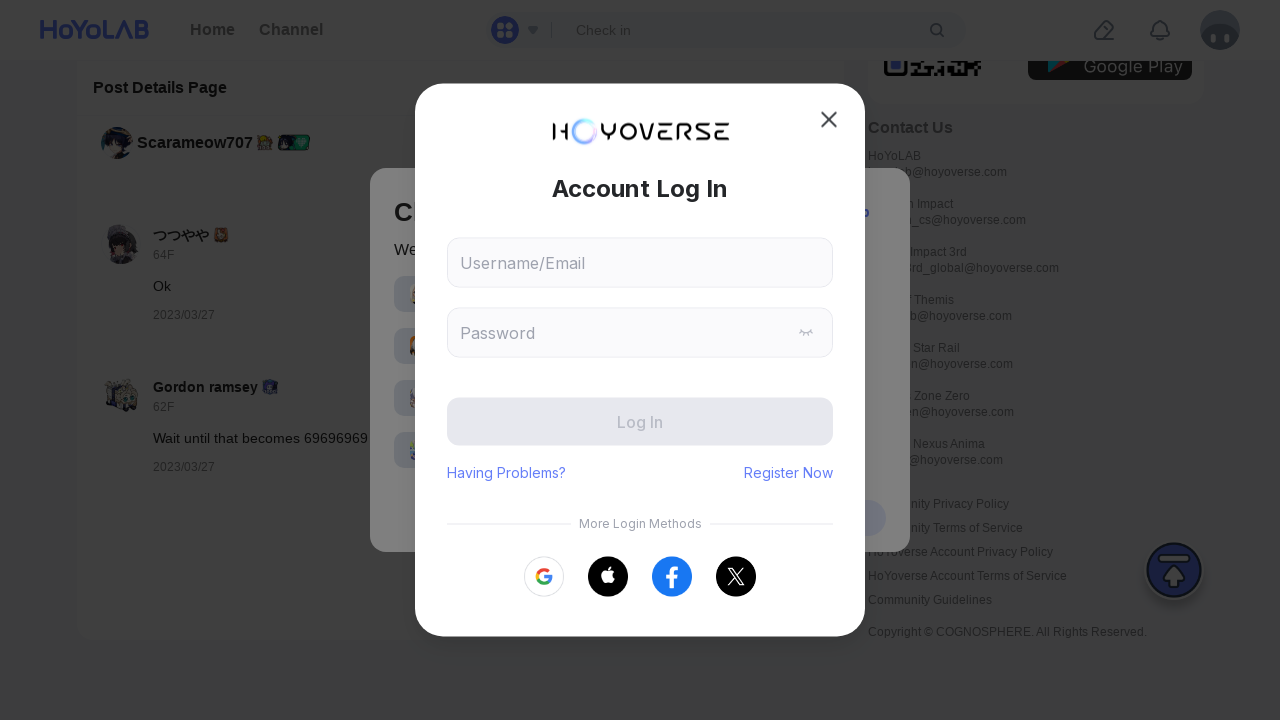

Waited 2 seconds for new content to load
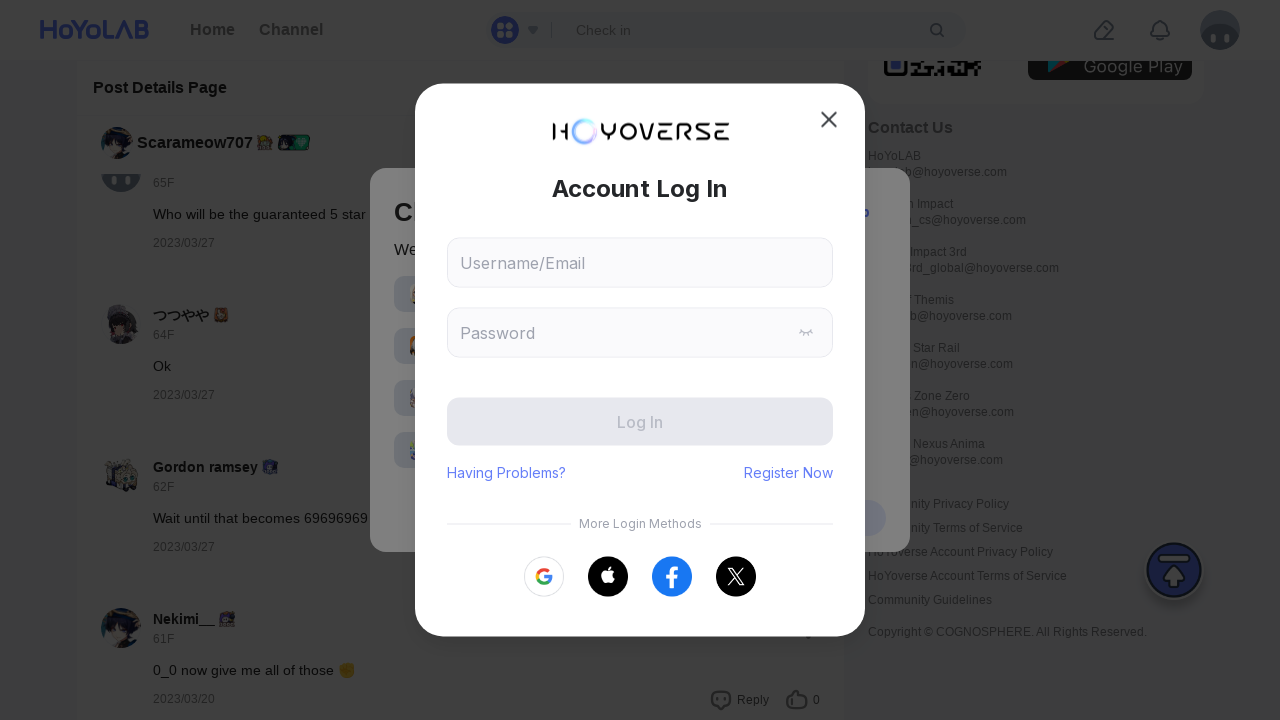

Retrieved updated page scroll height
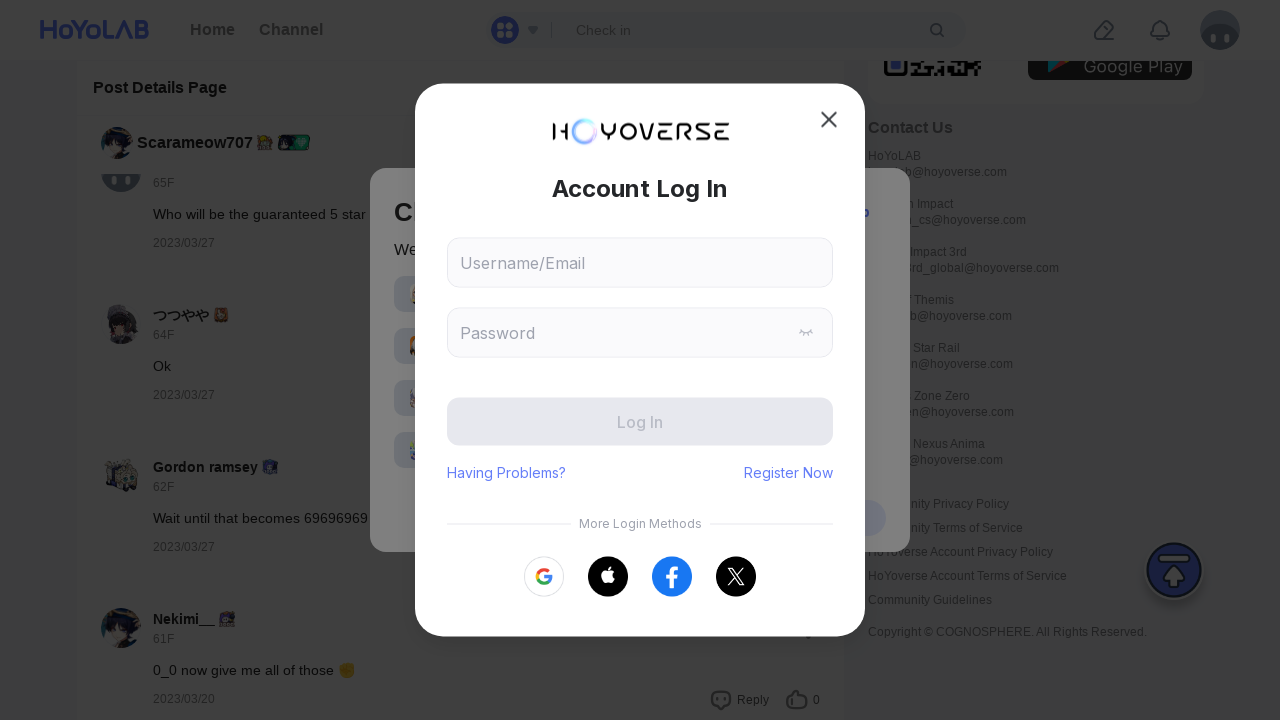

New content detected, continuing infinite scroll
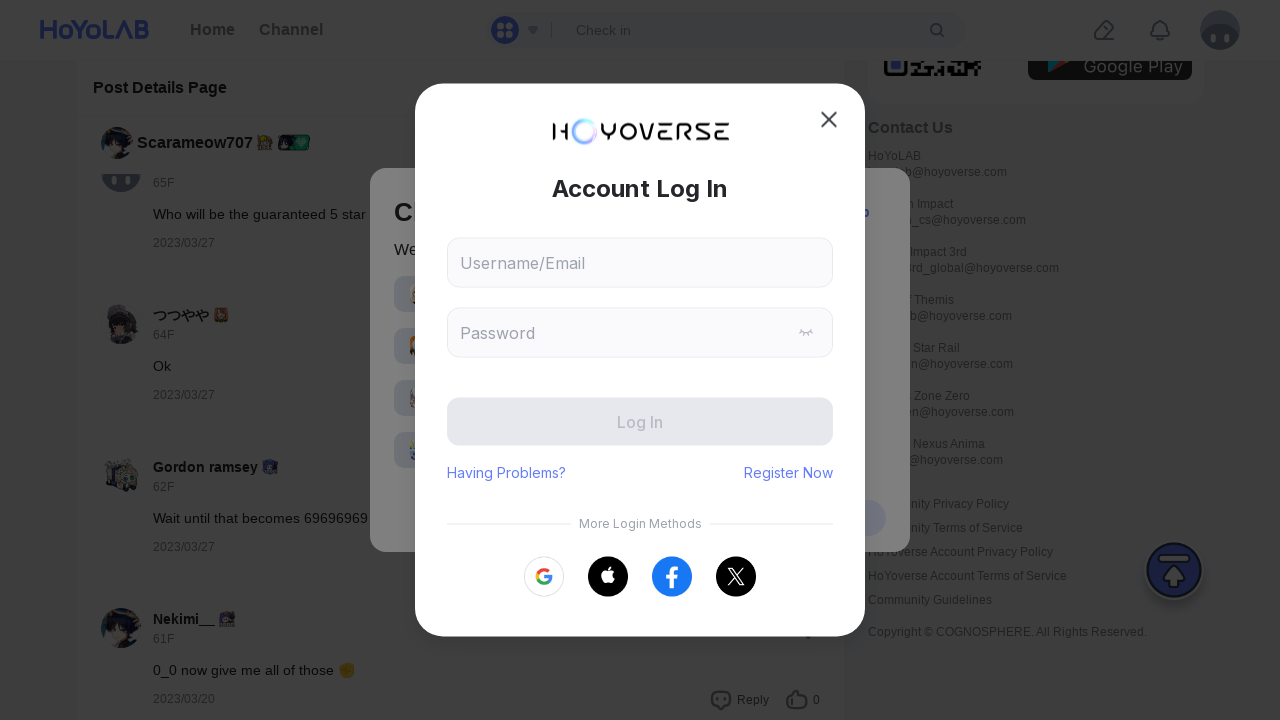

Scrolled to bottom of page
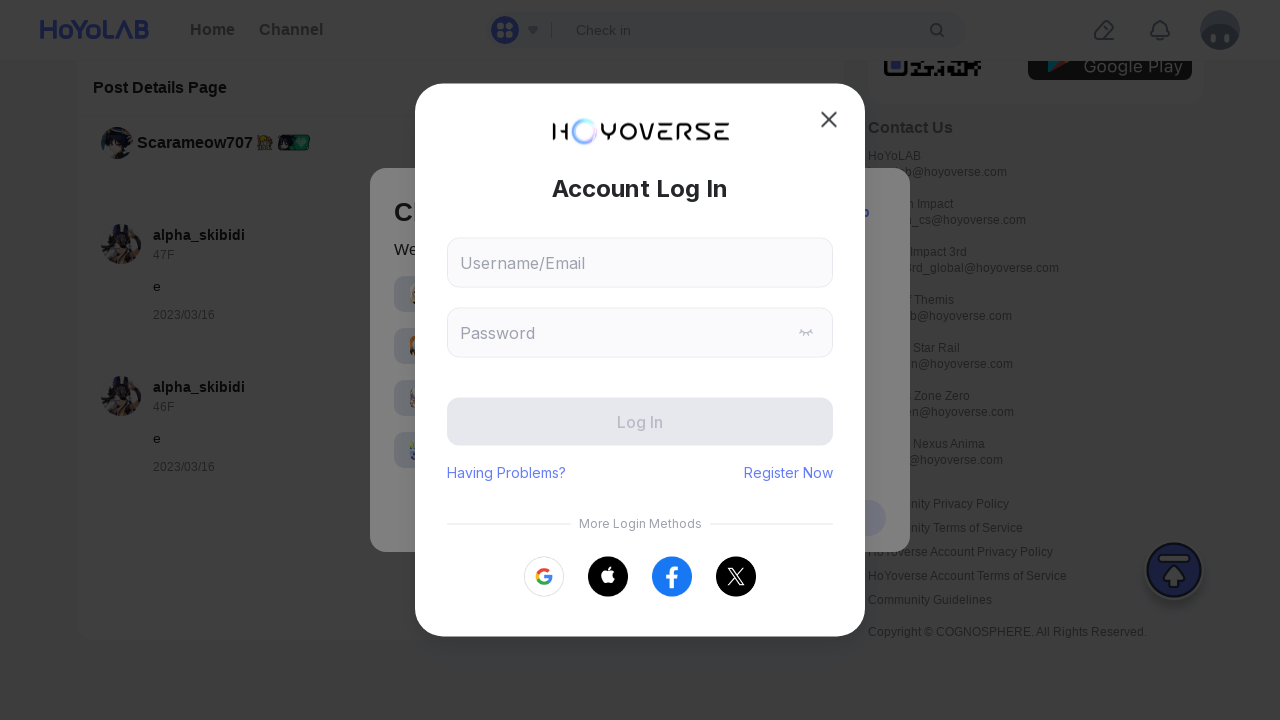

Waited 2 seconds for new content to load
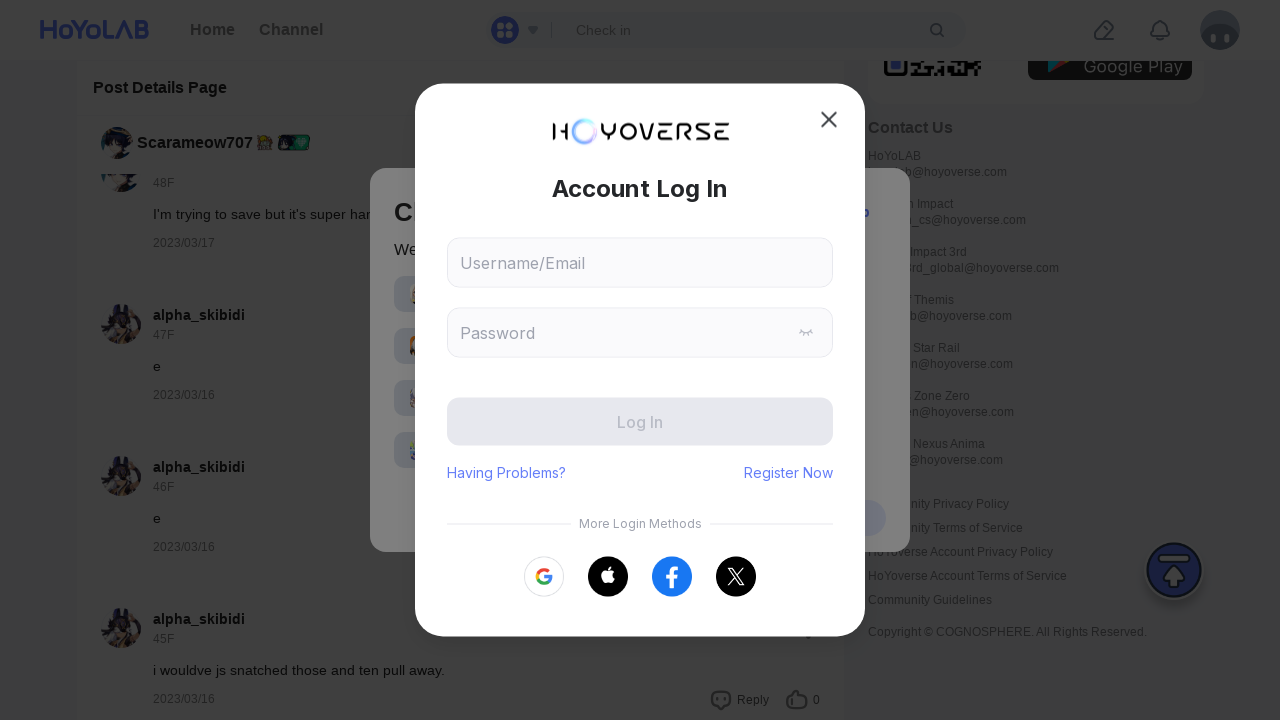

Retrieved updated page scroll height
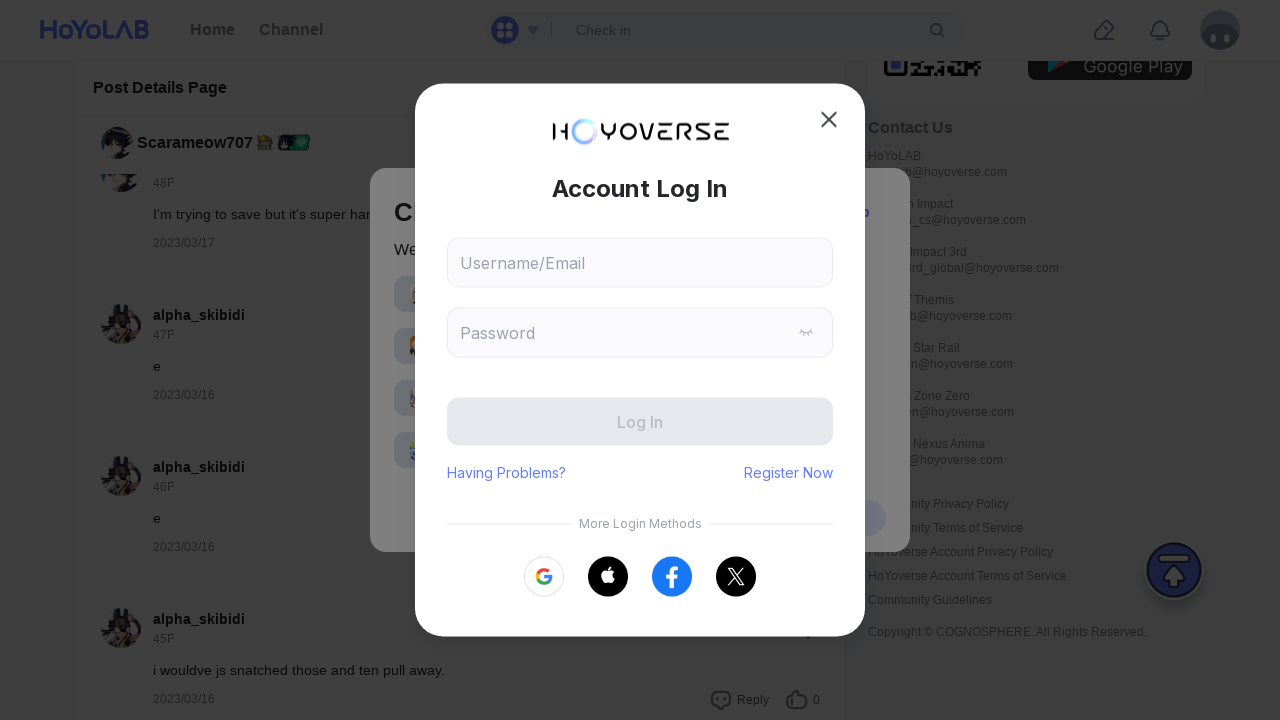

New content detected, continuing infinite scroll
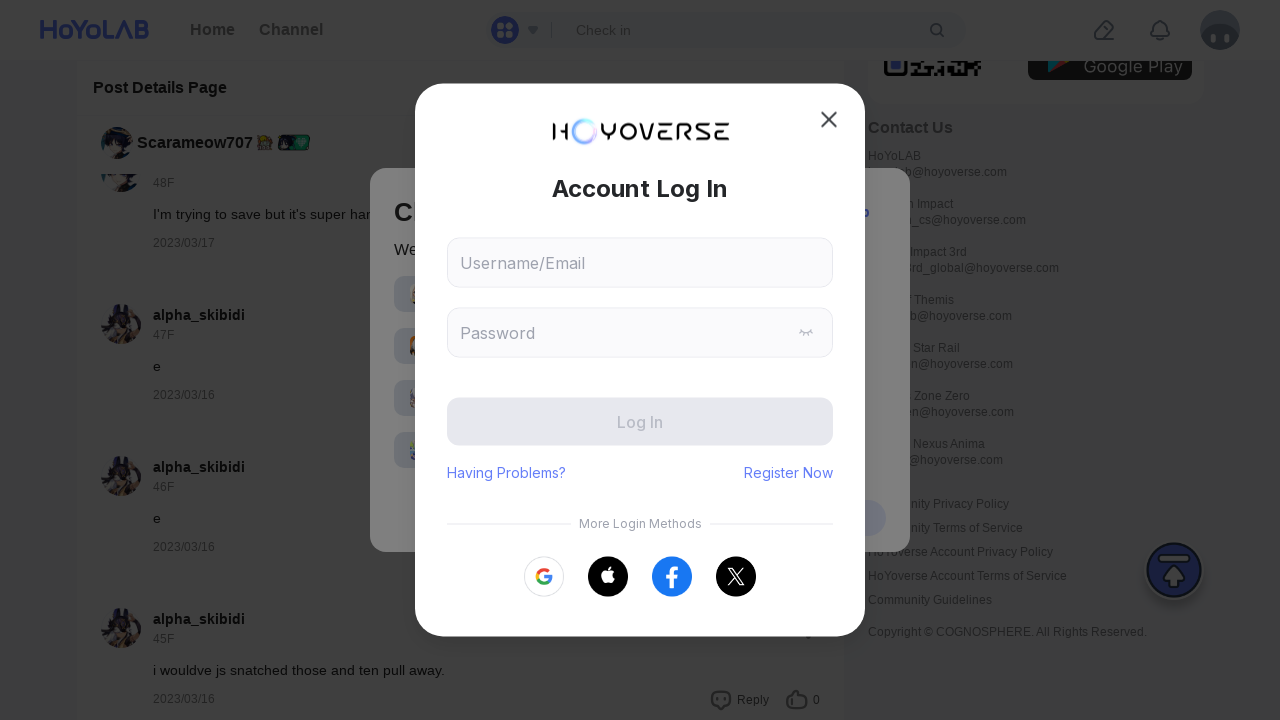

Scrolled to bottom of page
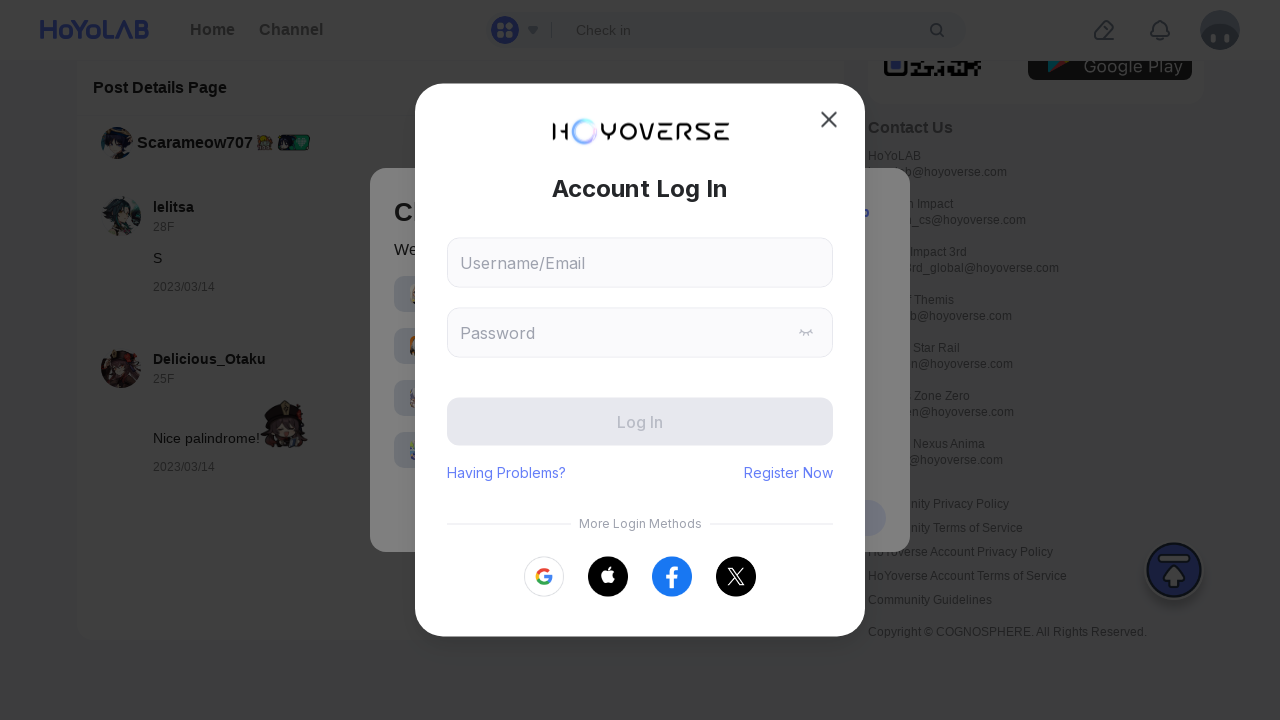

Waited 2 seconds for new content to load
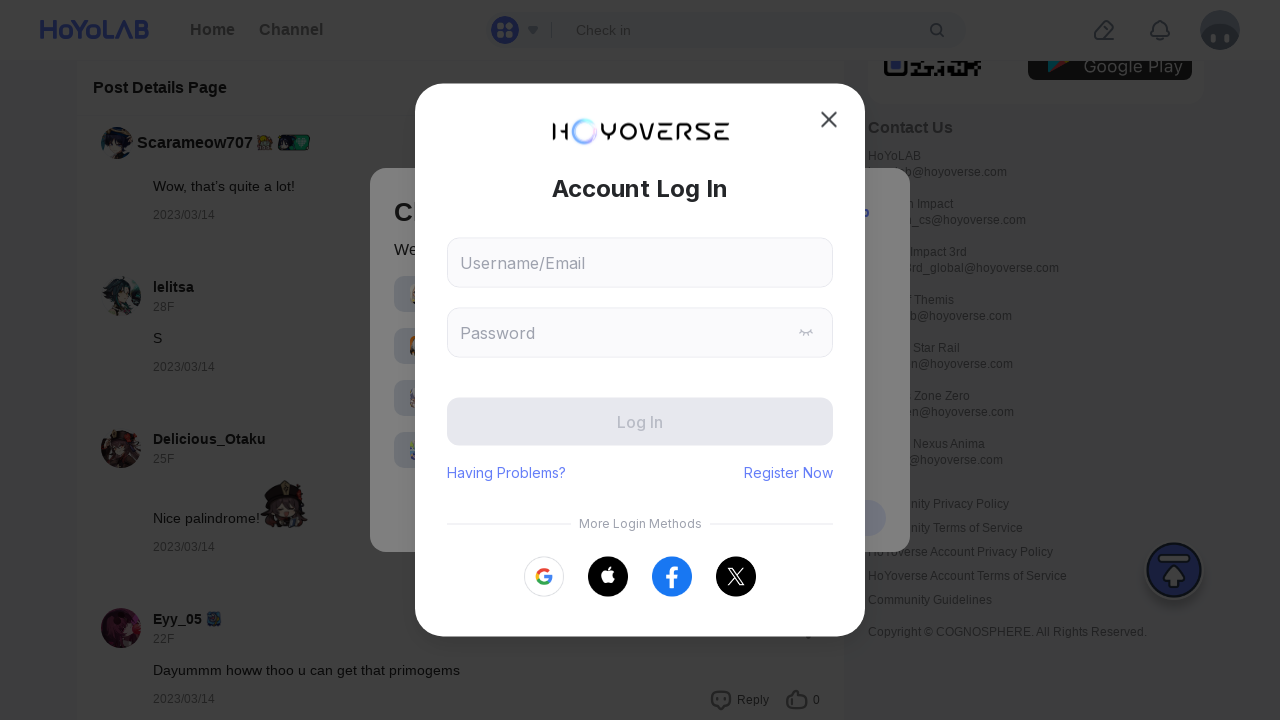

Retrieved updated page scroll height
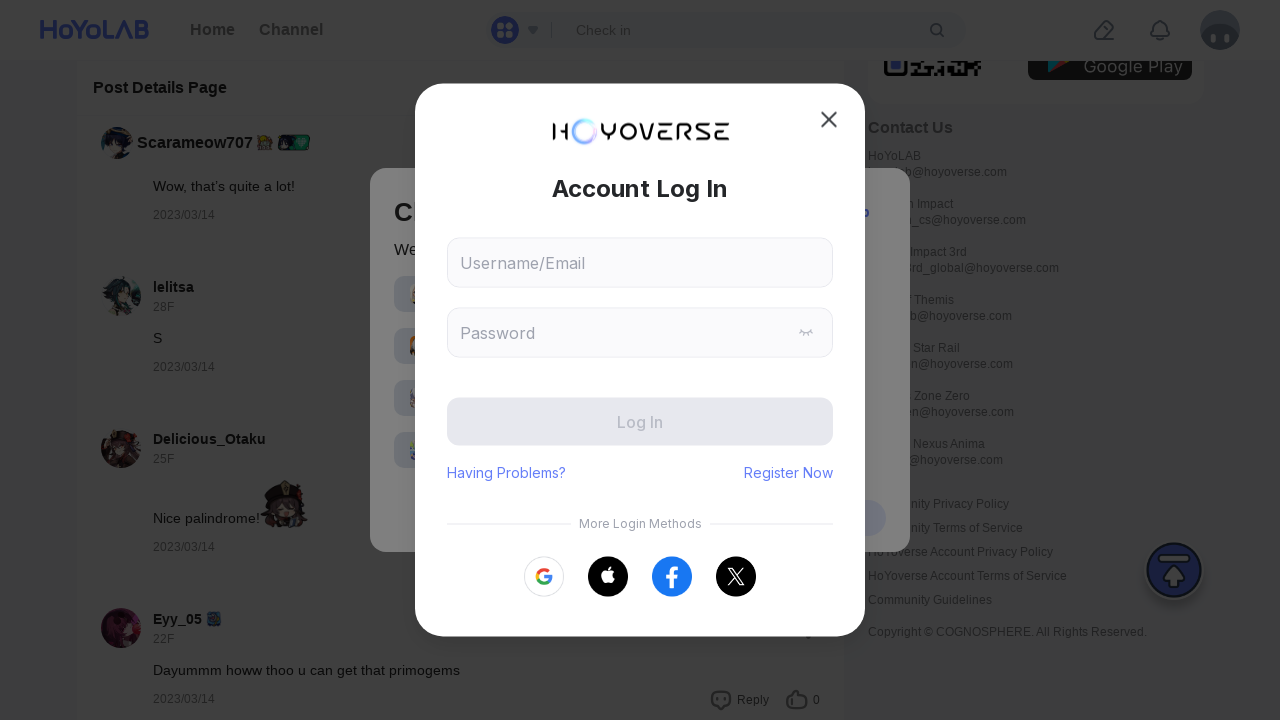

New content detected, continuing infinite scroll
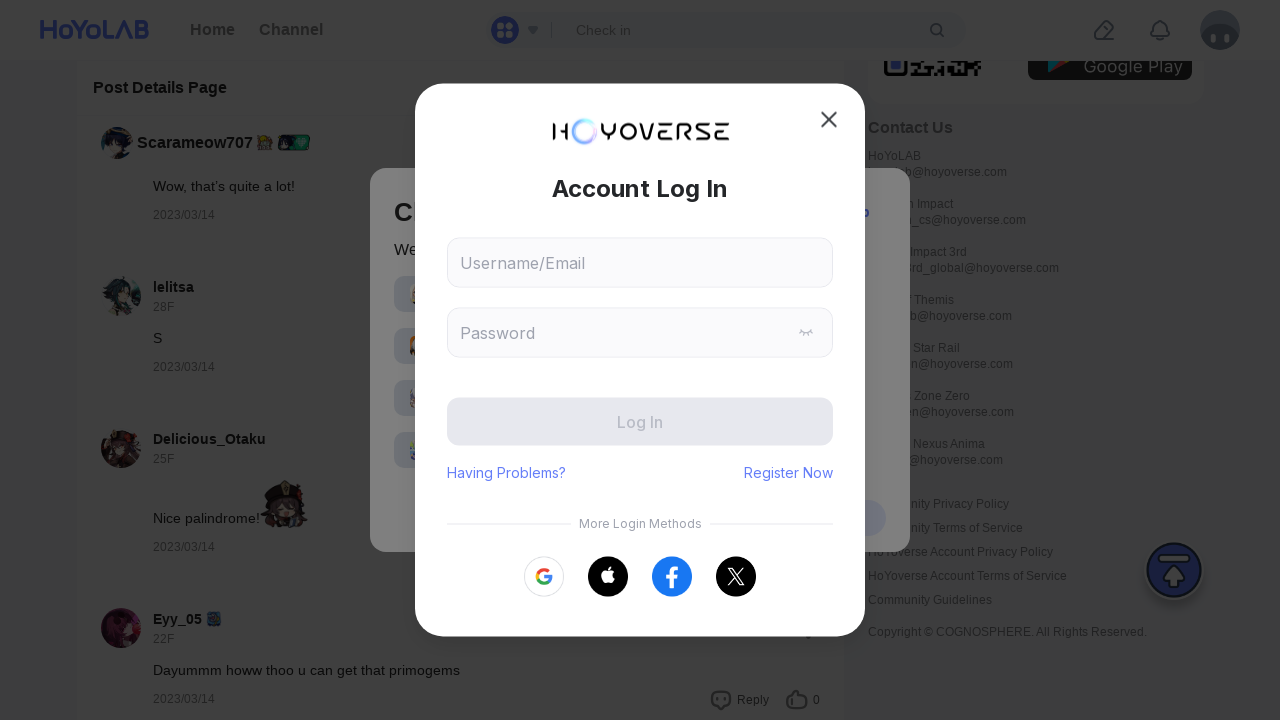

Scrolled to bottom of page
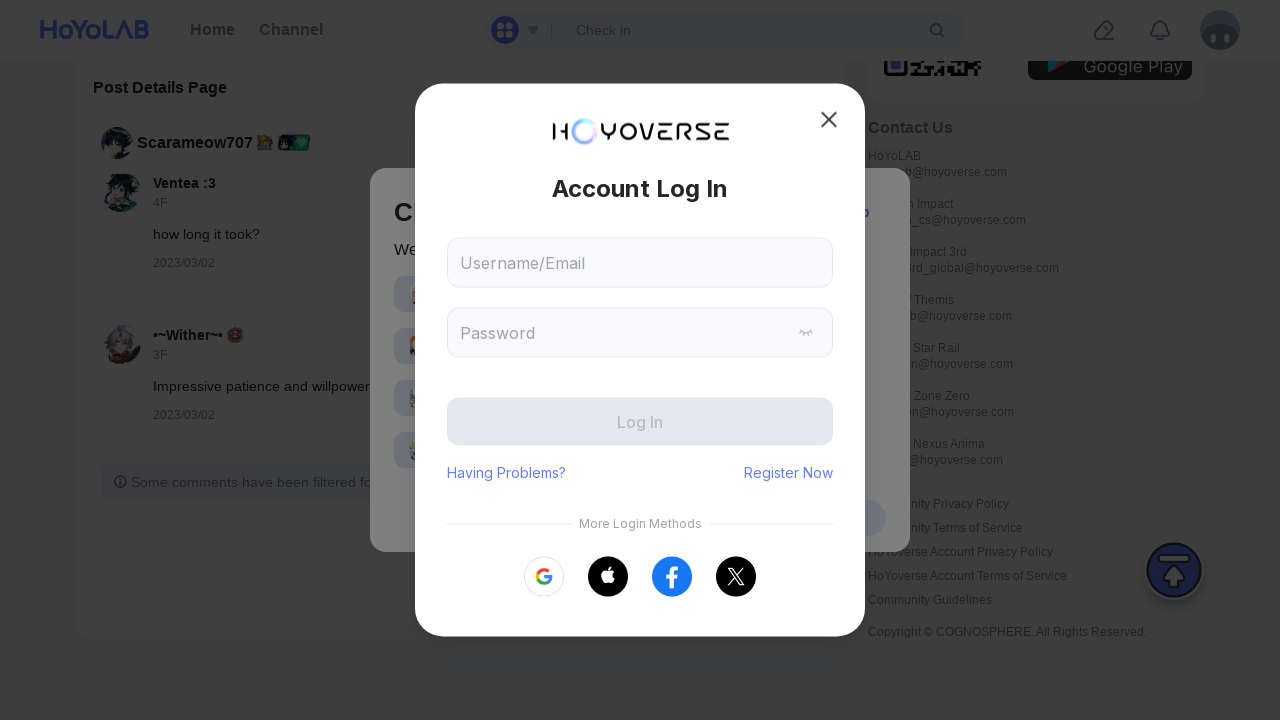

Waited 2 seconds for new content to load
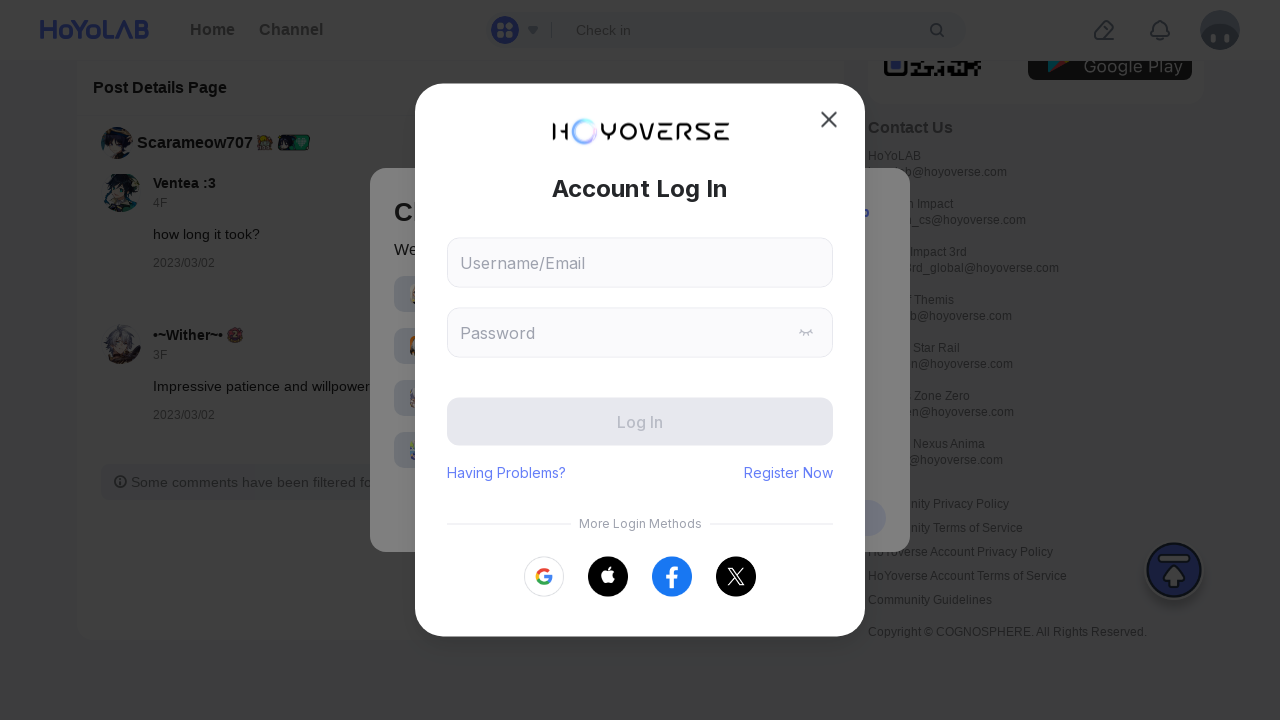

Retrieved updated page scroll height
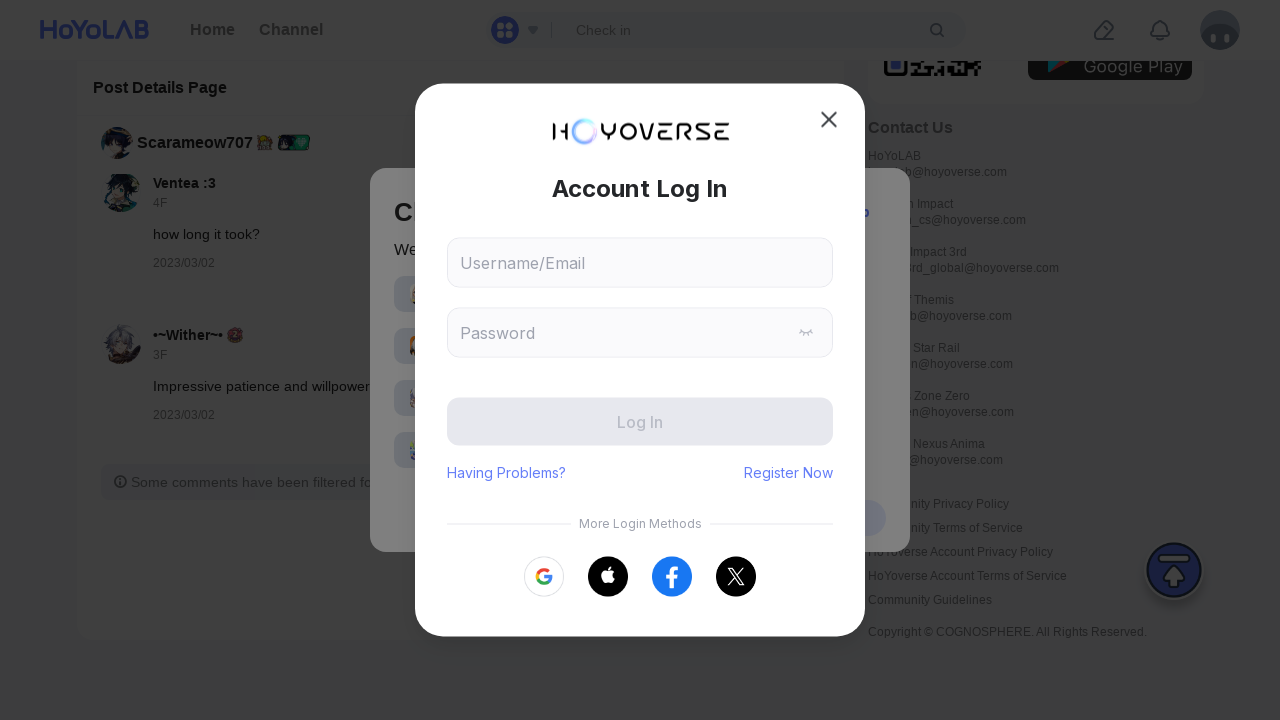

New content detected, continuing infinite scroll
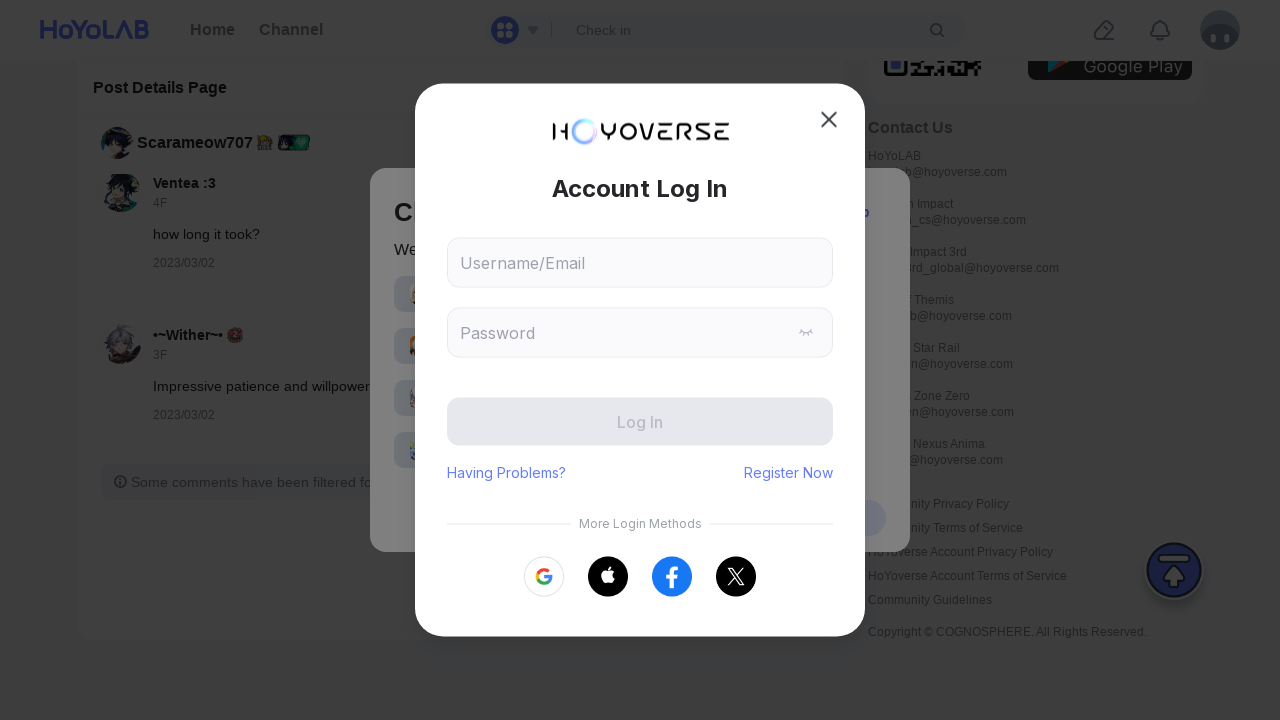

Scrolled to bottom of page
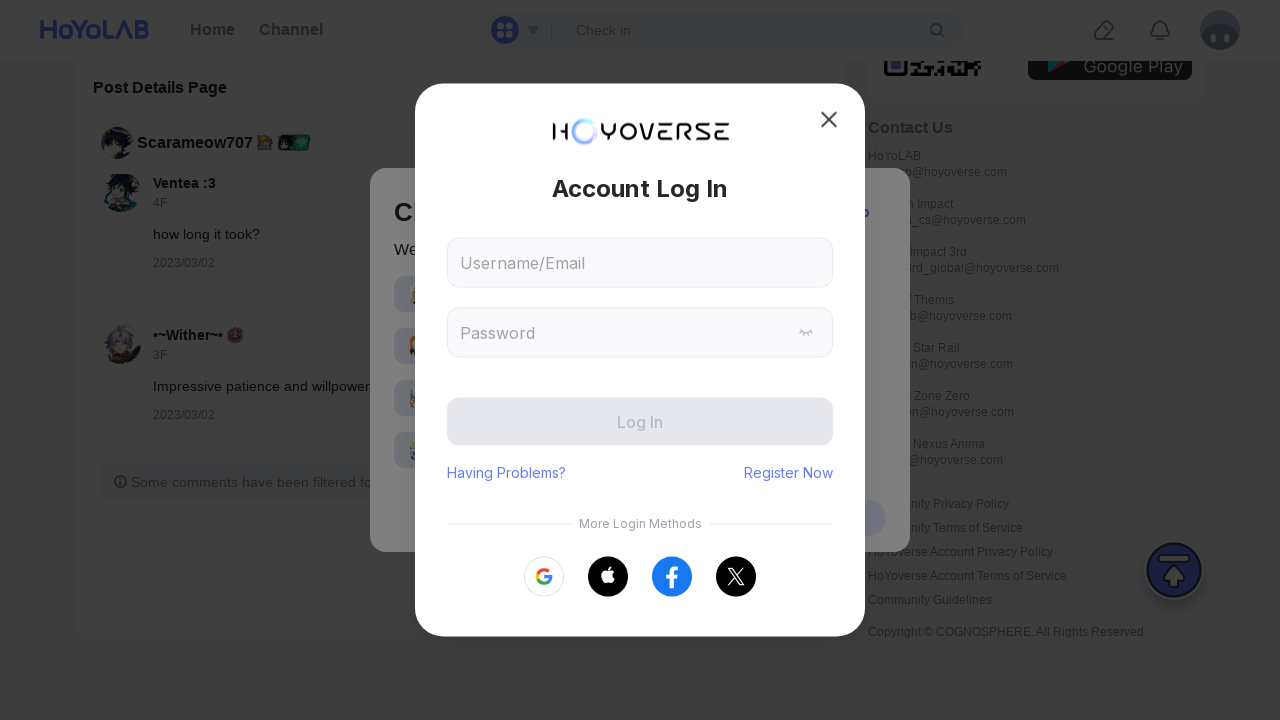

Waited 2 seconds for new content to load
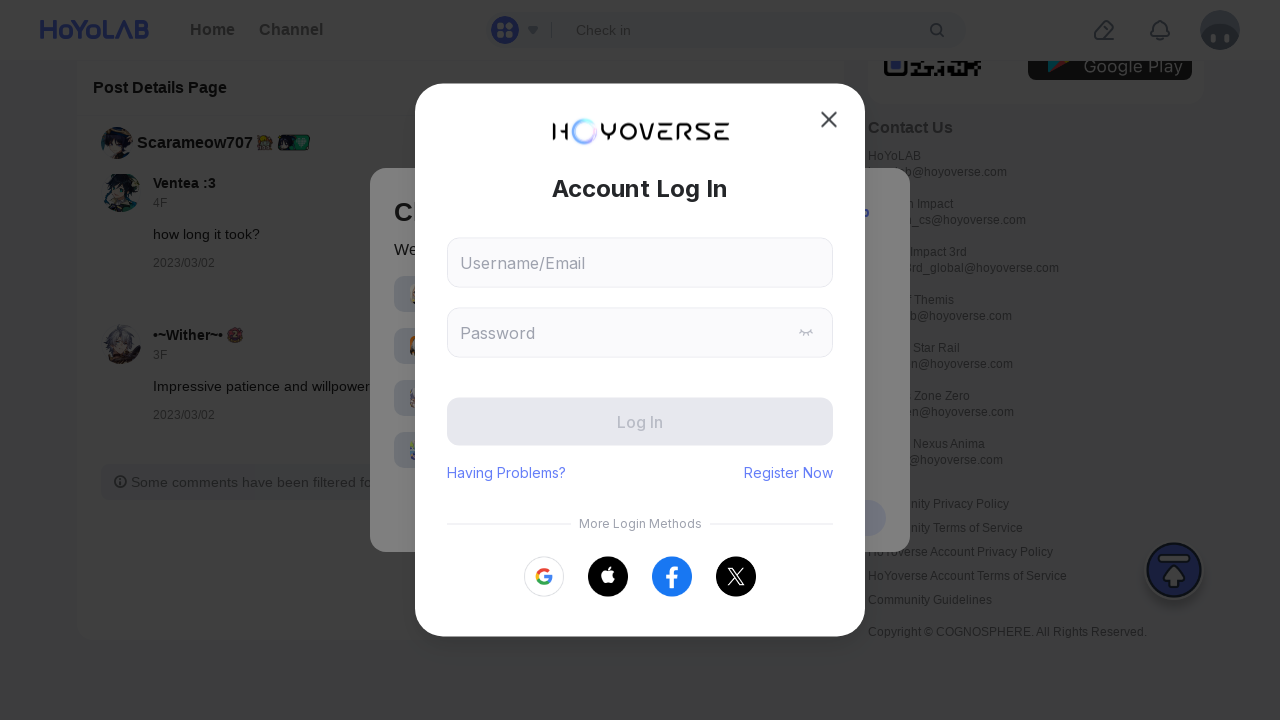

Retrieved updated page scroll height
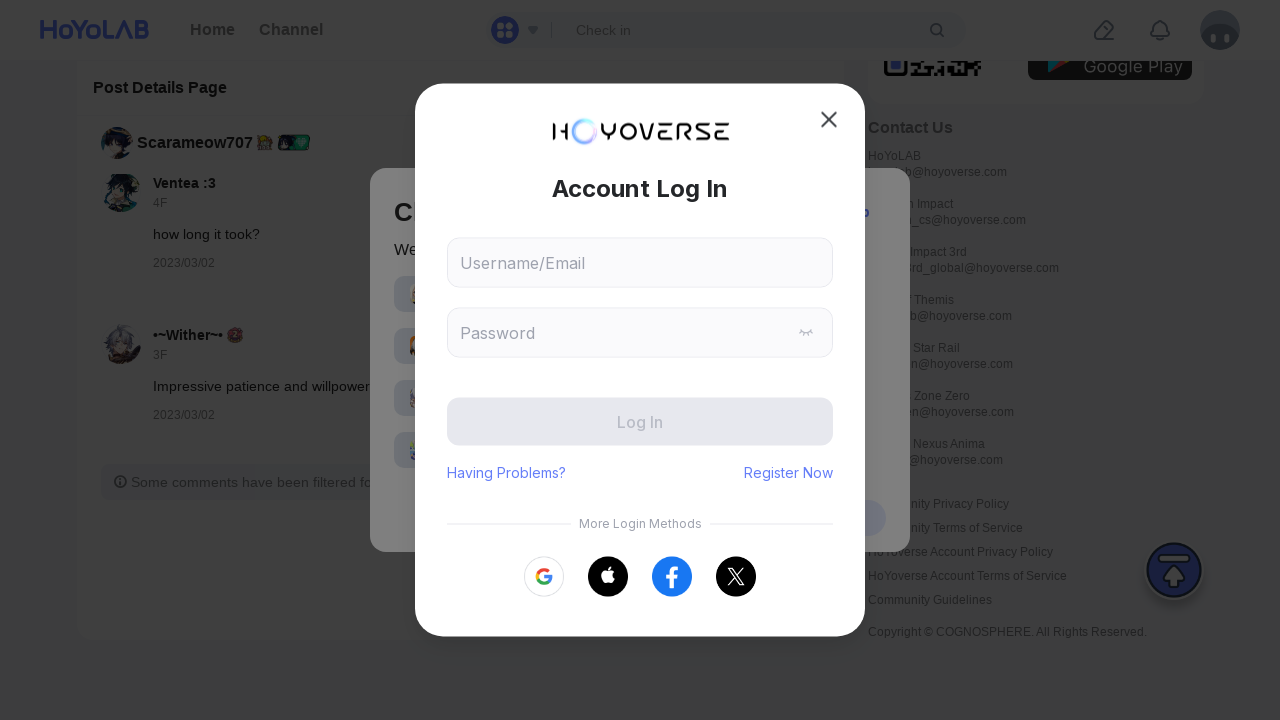

No new content loaded - reached end of infinite scroll
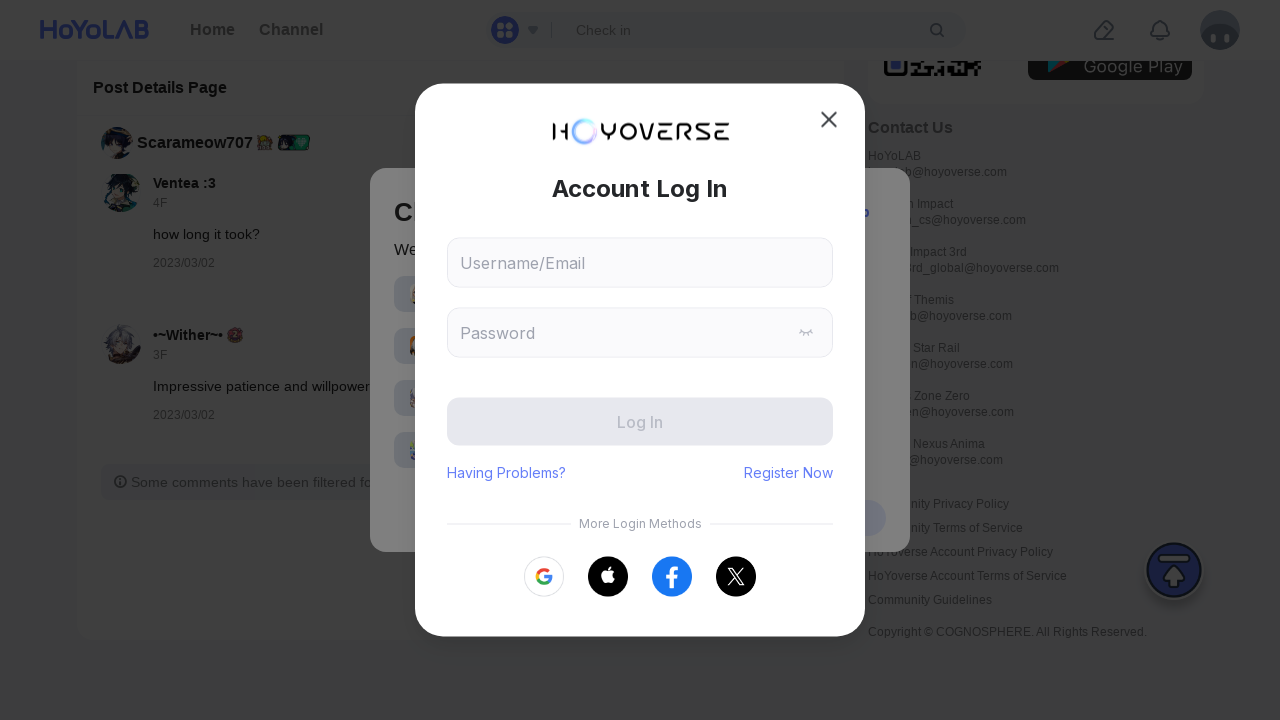

Verified reply cards are visible on the page
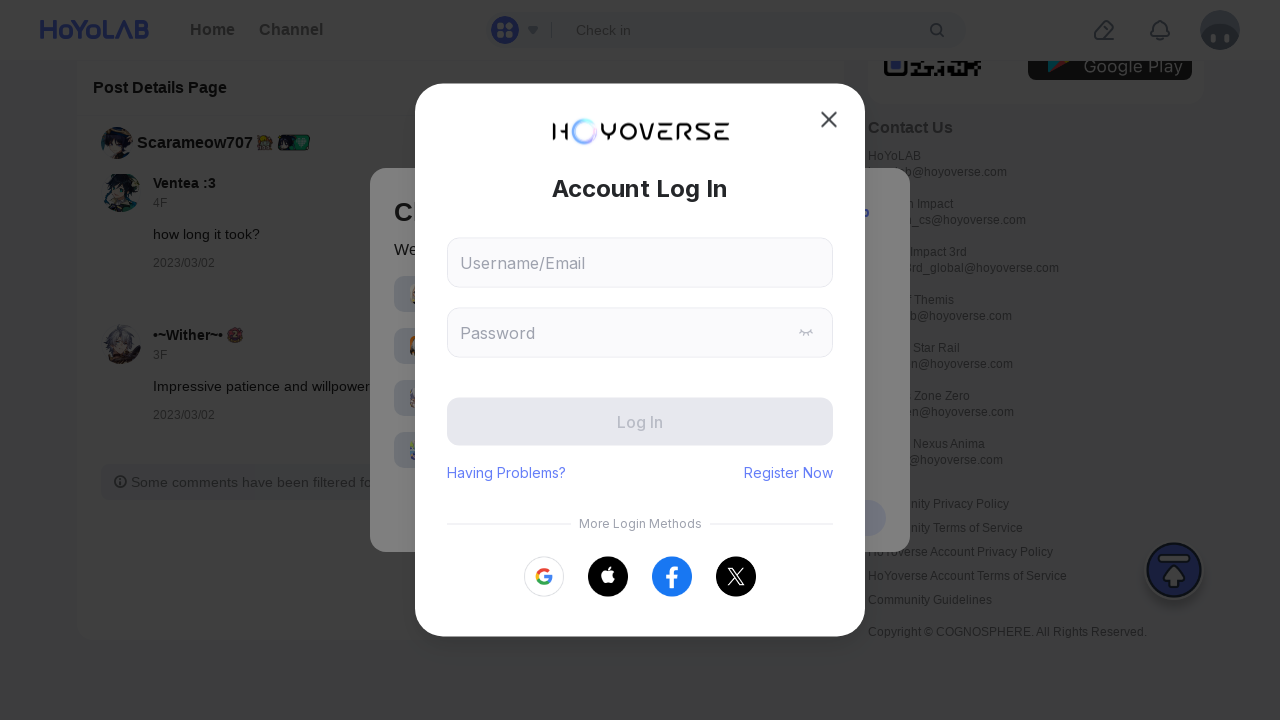

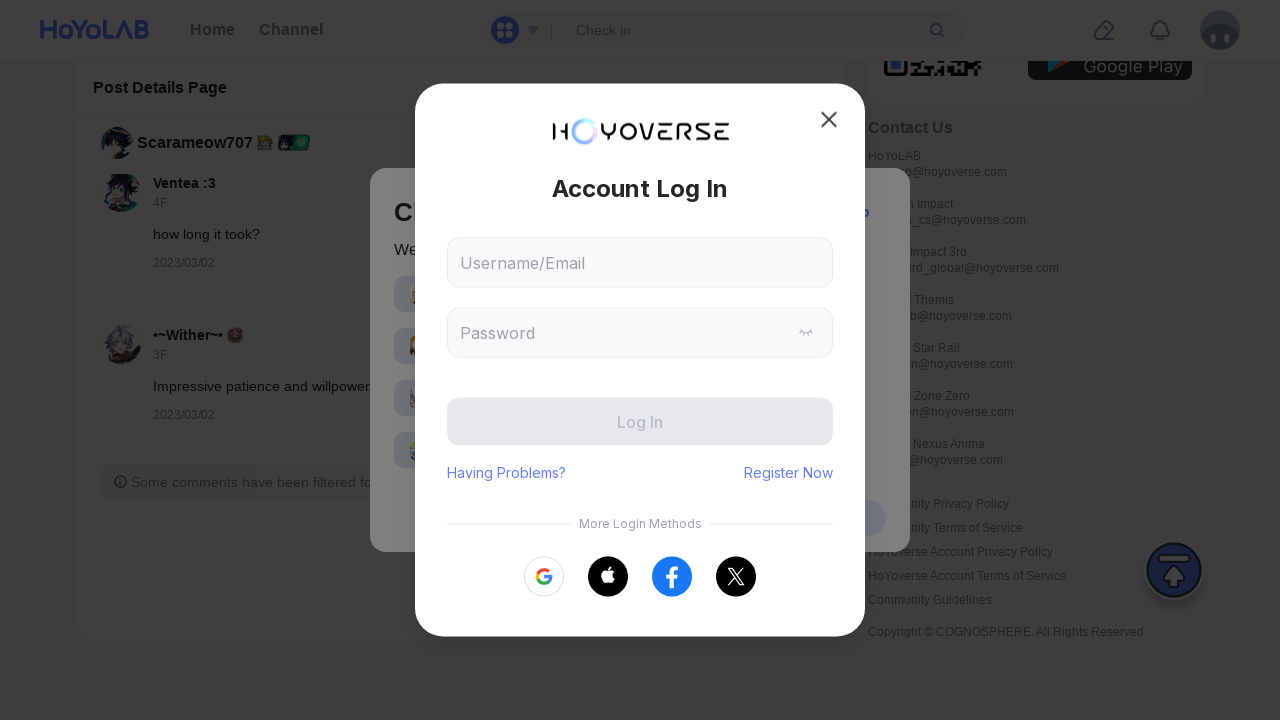